Tests JavaScript prompt alert handling by clicking a button that triggers a prompt, entering text into the prompt, and accepting it

Starting URL: https://v1.training-support.net/selenium/javascript-alerts

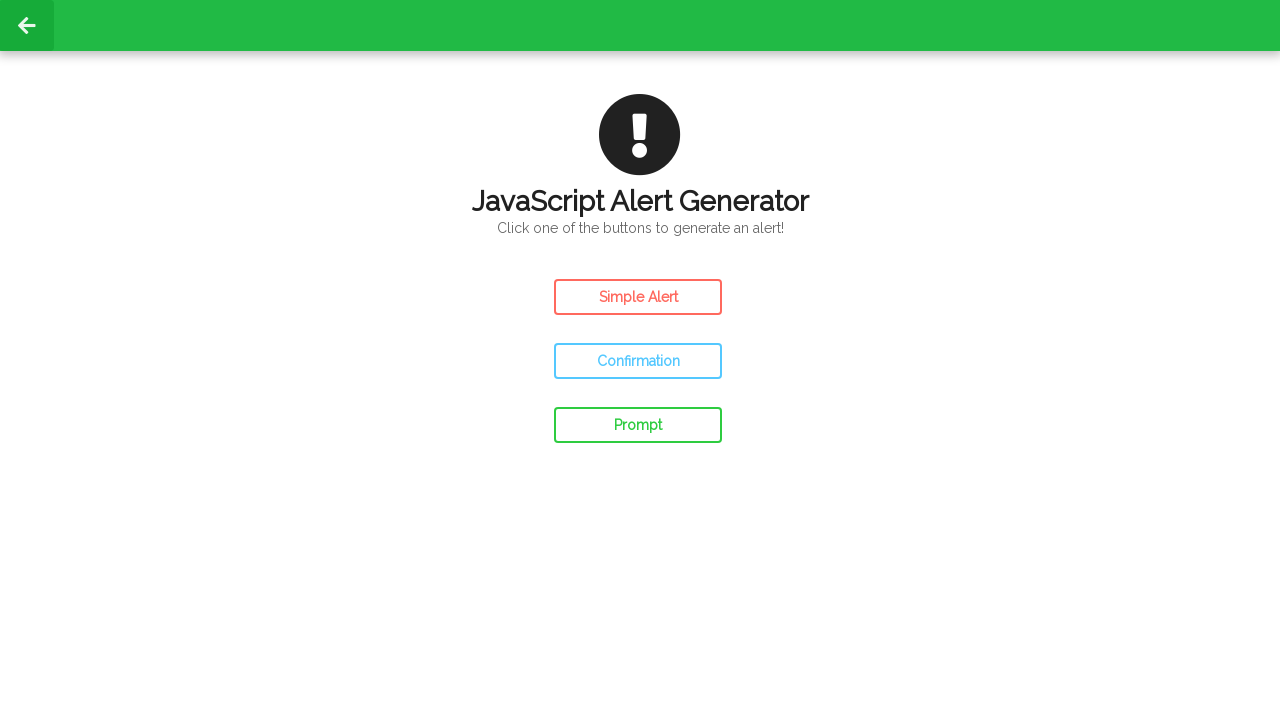

Clicked prompt button to trigger JavaScript prompt alert at (638, 425) on #prompt
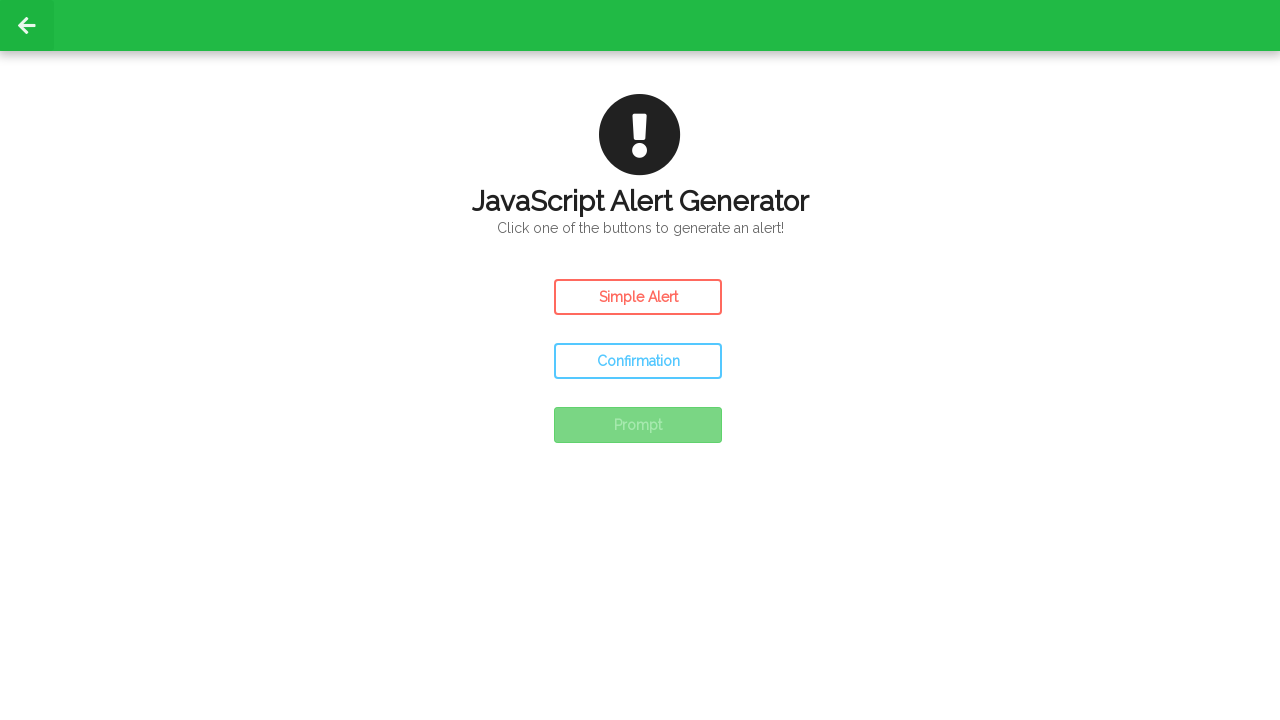

Set up dialog handler to accept prompt with text 'Awesome!'
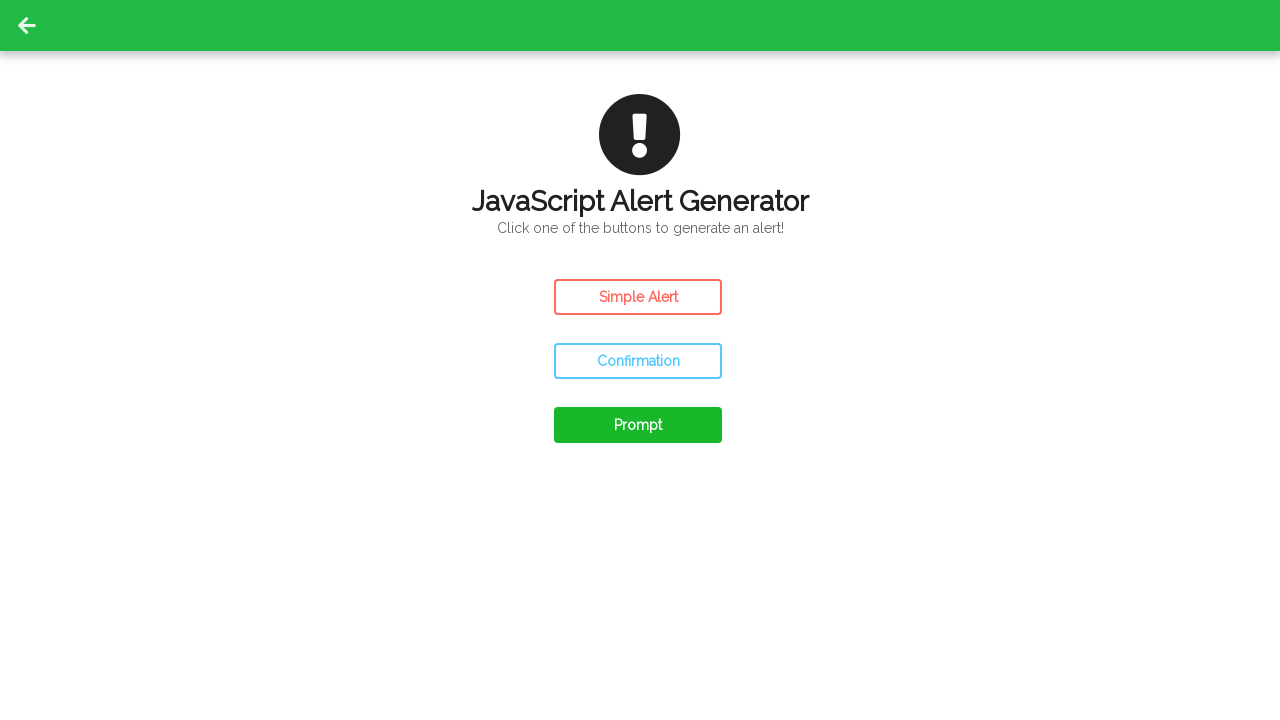

Re-clicked prompt button to trigger the dialog with handler ready at (638, 425) on #prompt
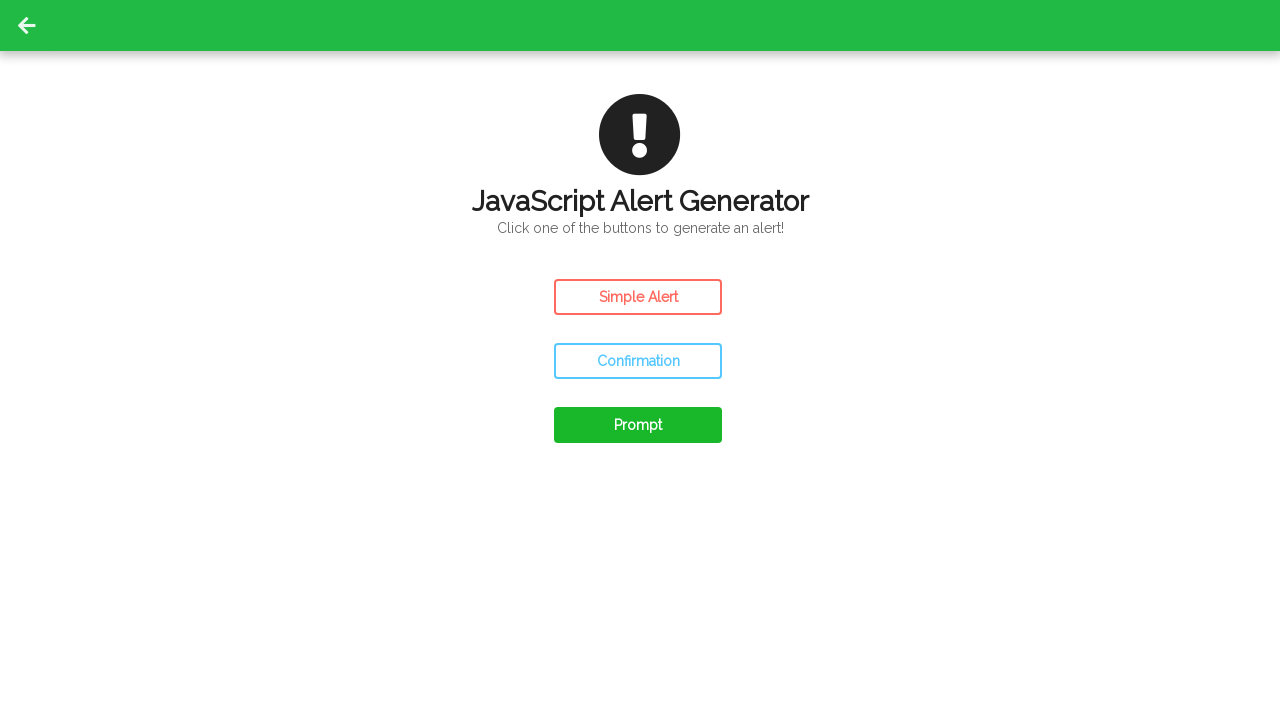

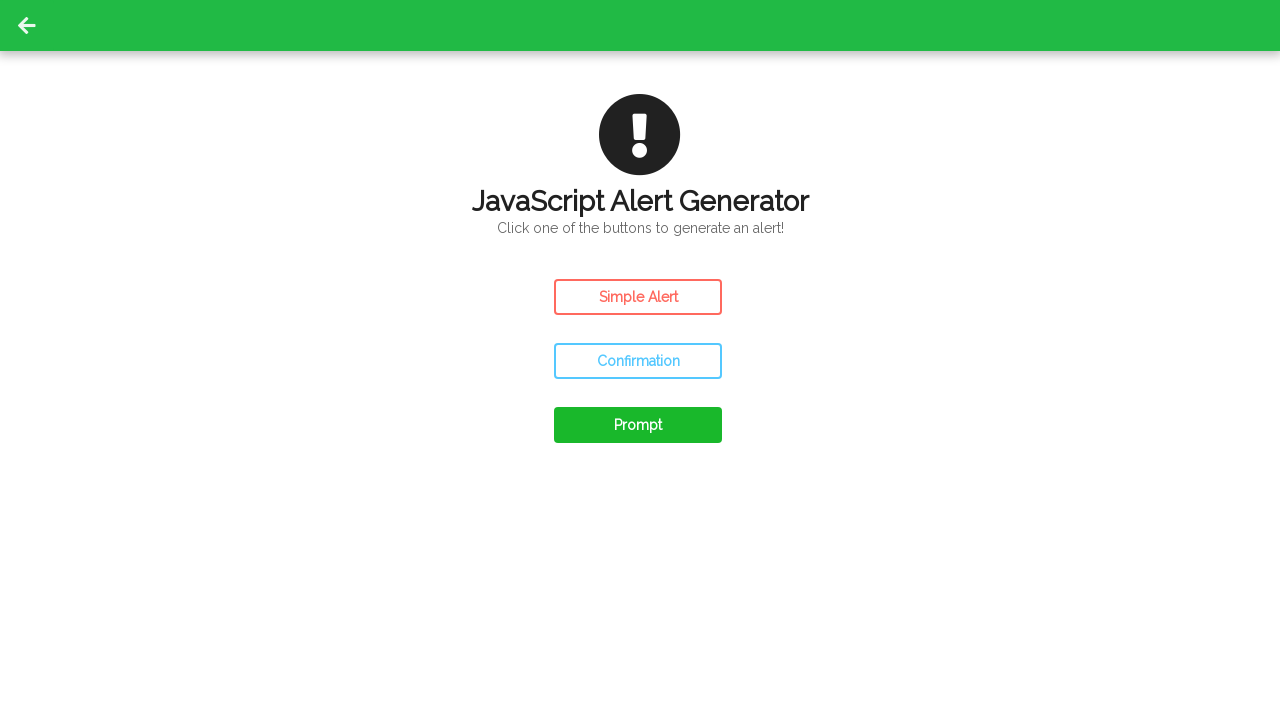